Fills in an input field with dynamic text and clicks a button to verify the message appears with the dynamic content

Starting URL: https://www.lambdatest.com/selenium-playground/simple-form-demo

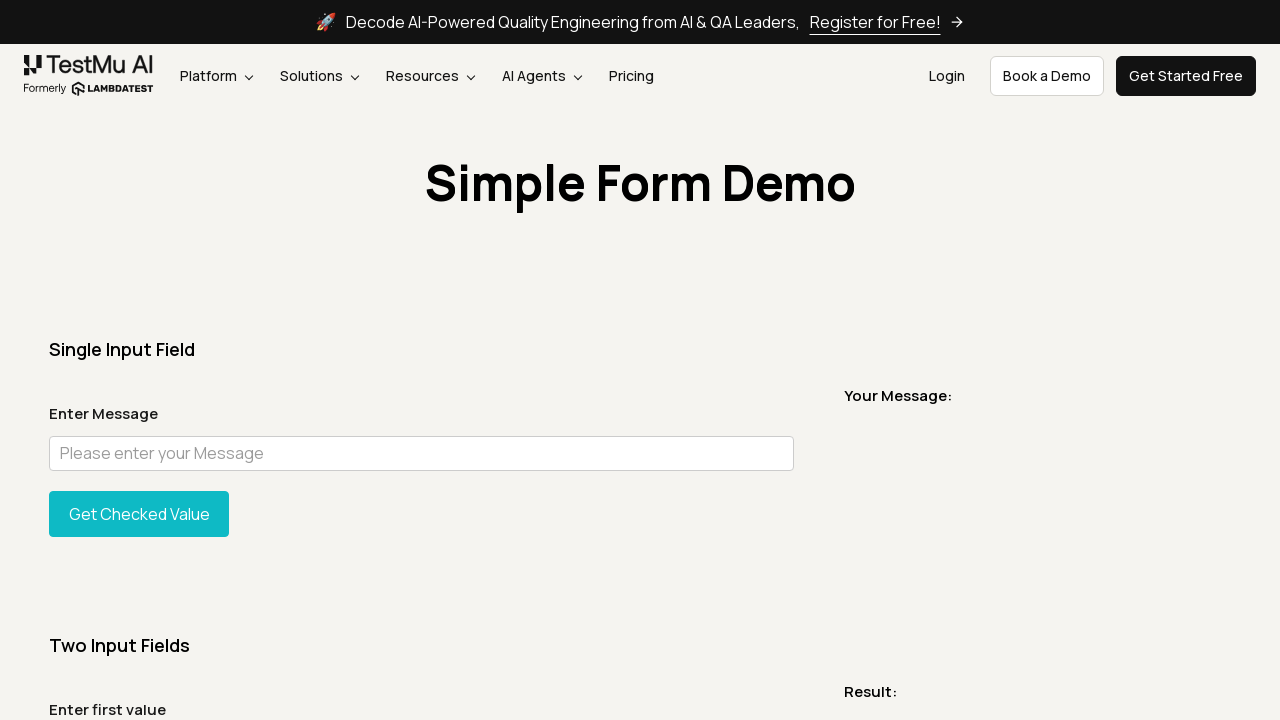

Filled input field with dynamic text 'Dynamic Test' on #user-message
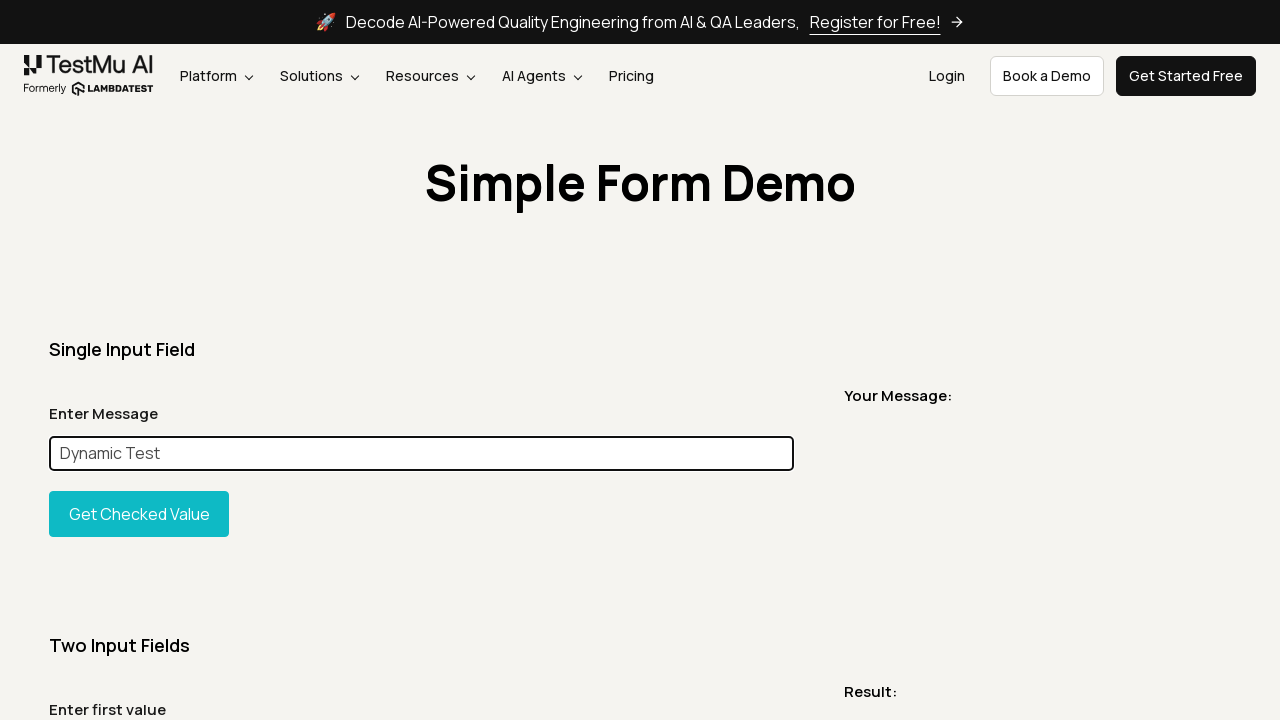

Clicked 'Get Checked Value' button at (139, 514) on button:has-text('Get Checked Value')
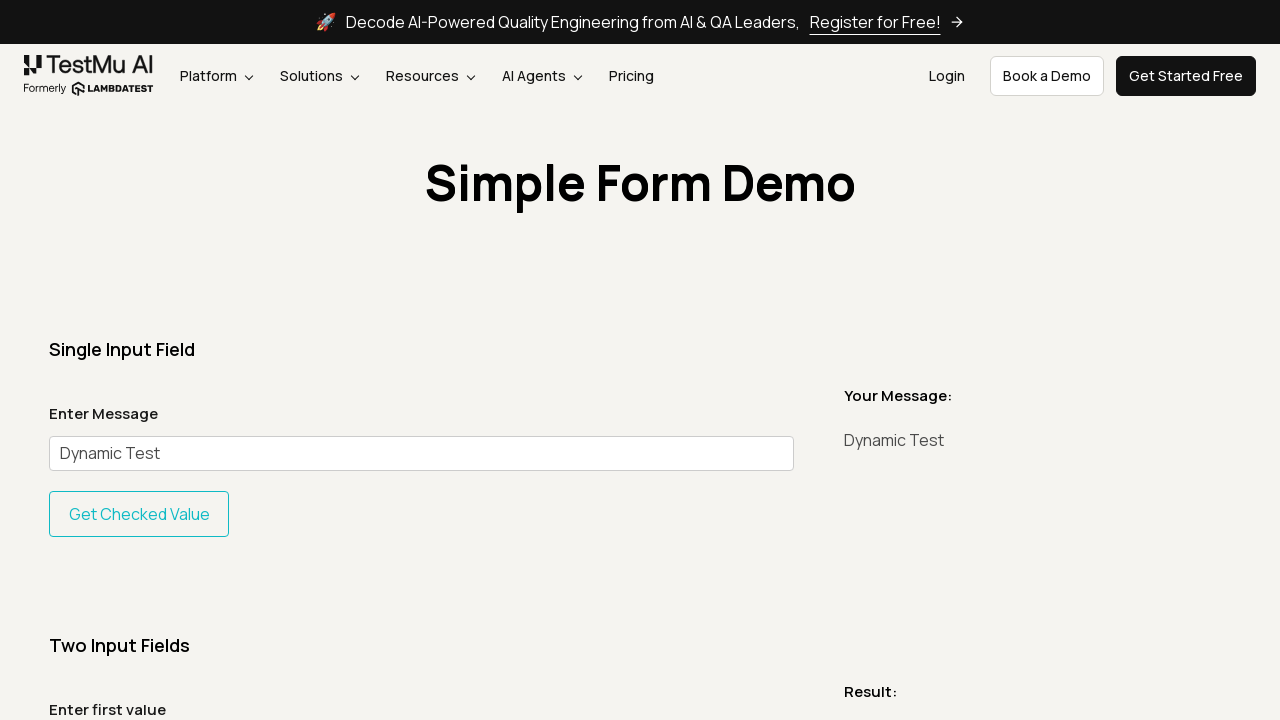

Verified that message appears with dynamic content 'Dynamic Test'
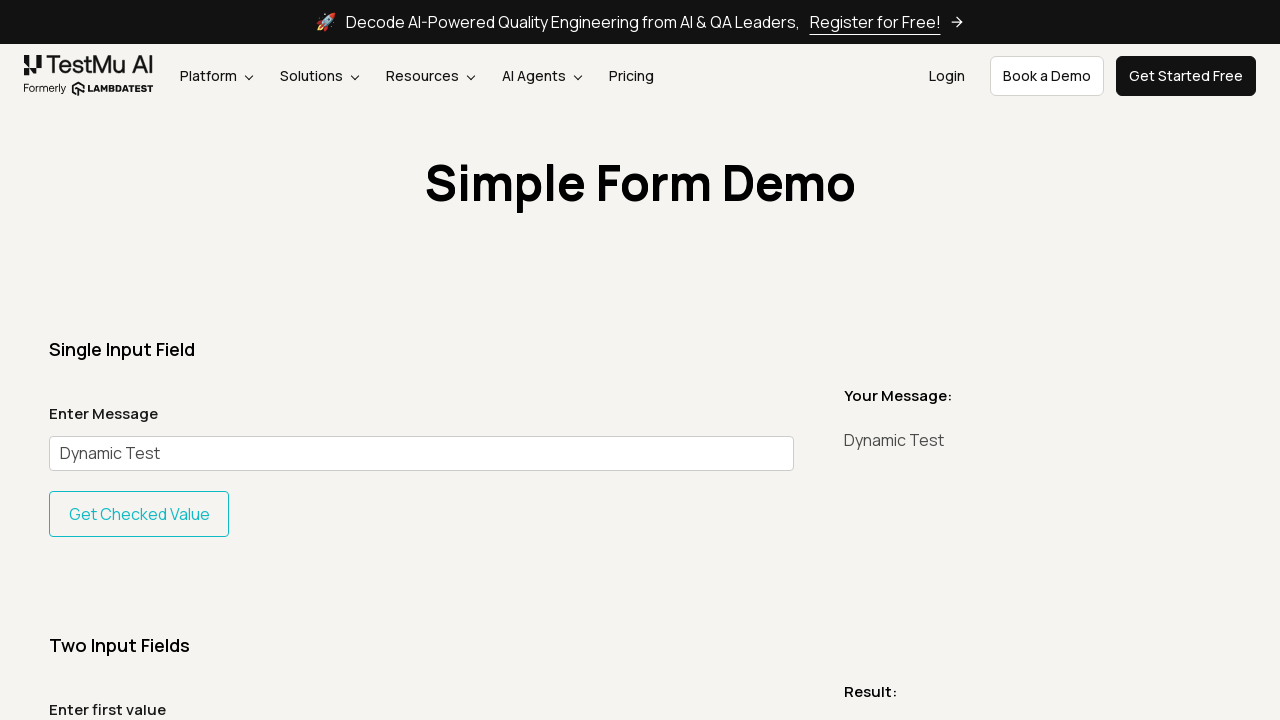

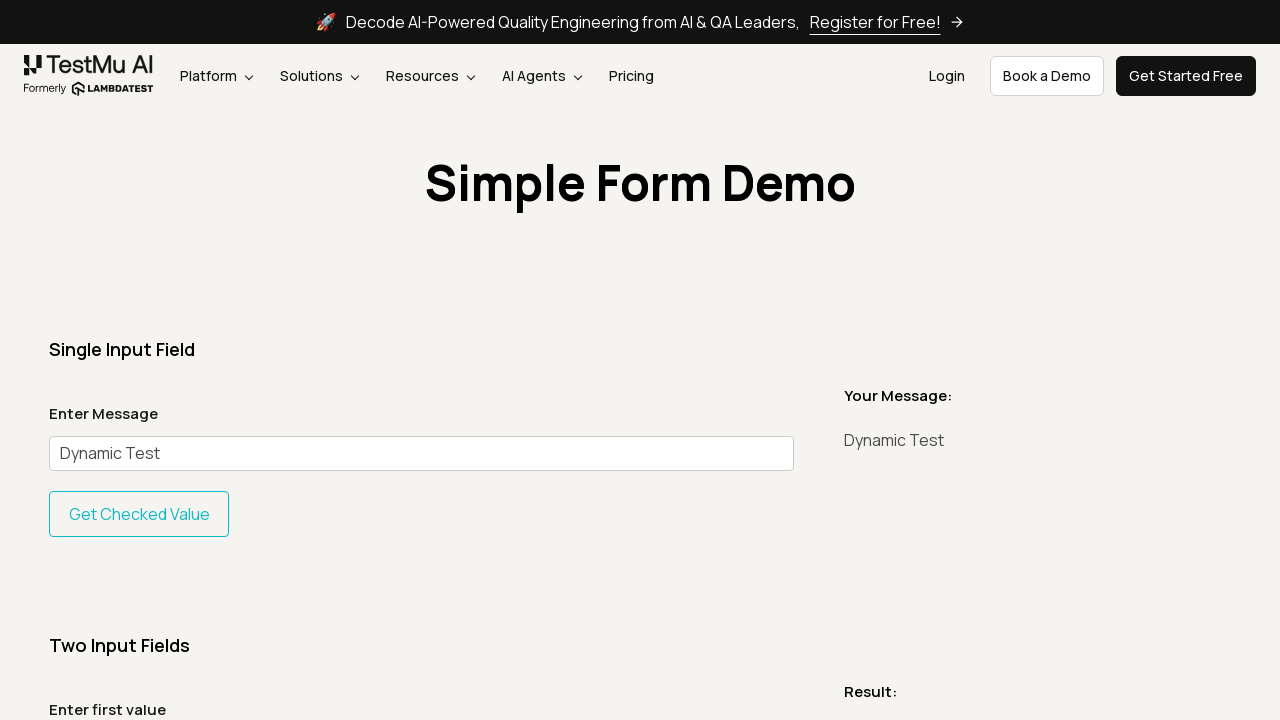